Tests a JavaScript prompt dialog by clicking a button to trigger it, entering text into the prompt, and accepting it.

Starting URL: http://the-internet.herokuapp.com/javascript_alerts

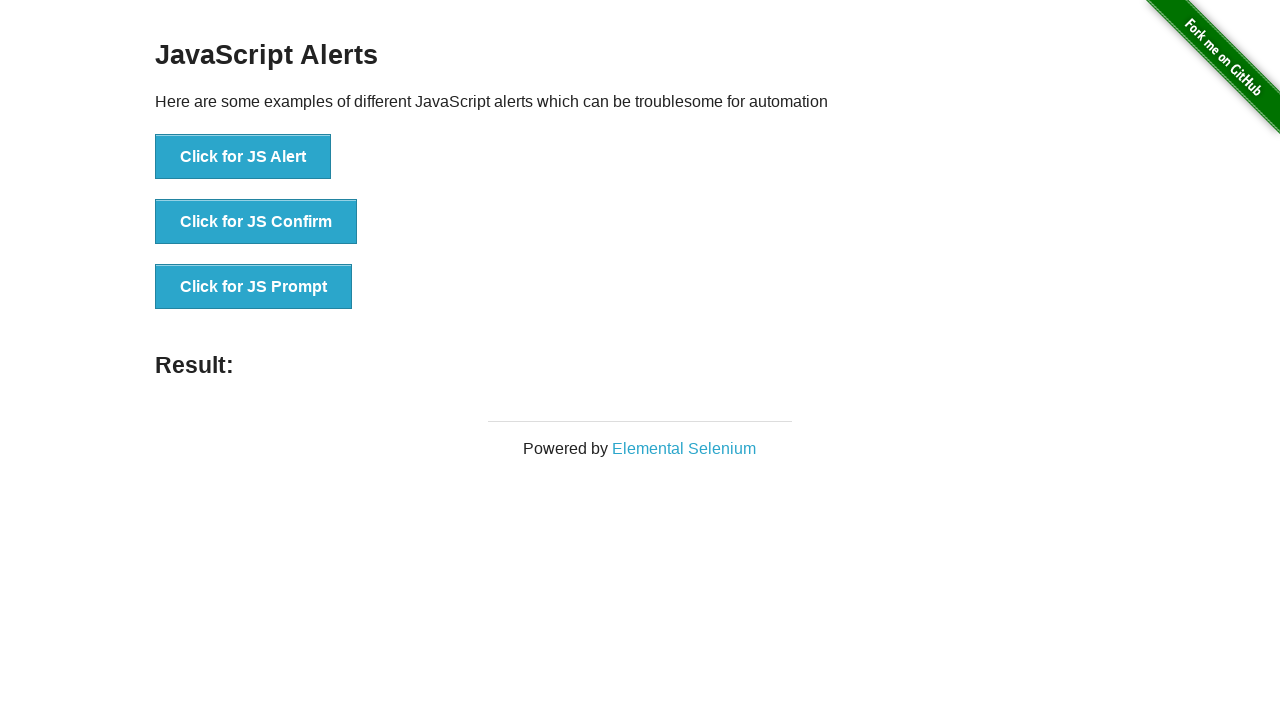

Set up dialog handler to accept prompt with 'Test message'
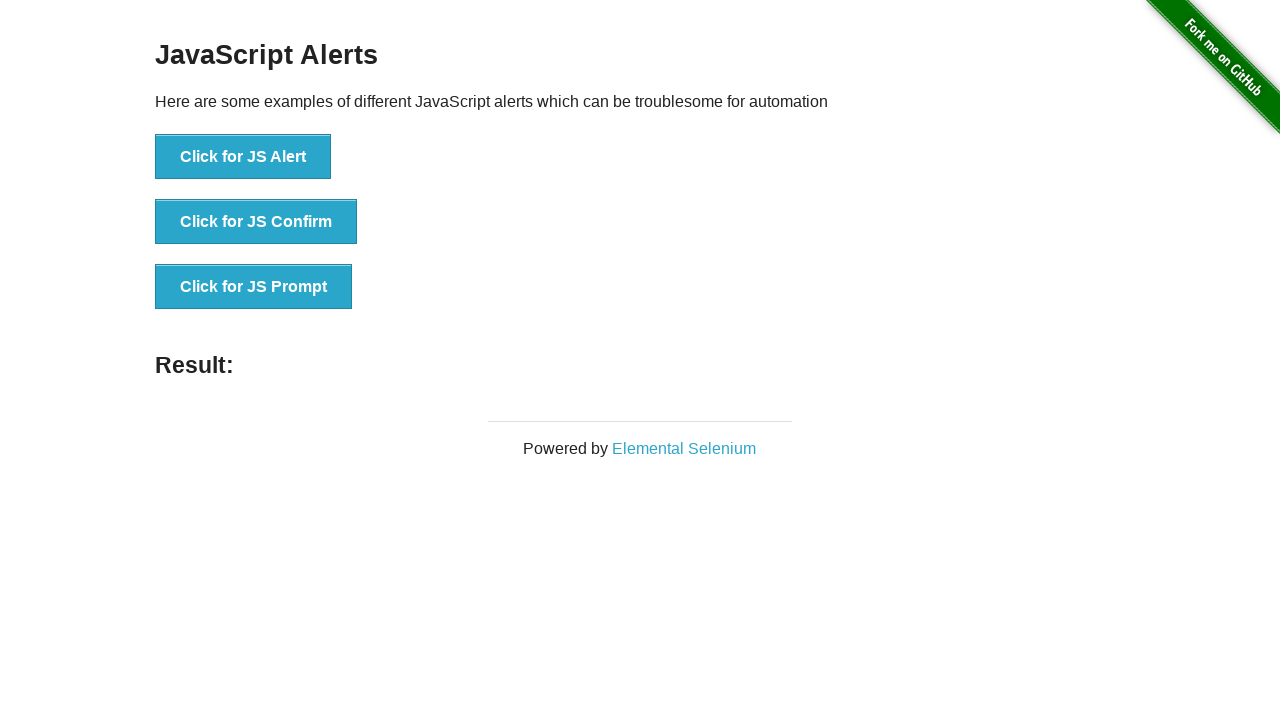

Clicked button to trigger JavaScript prompt dialog at (254, 287) on button[onclick='jsPrompt()']
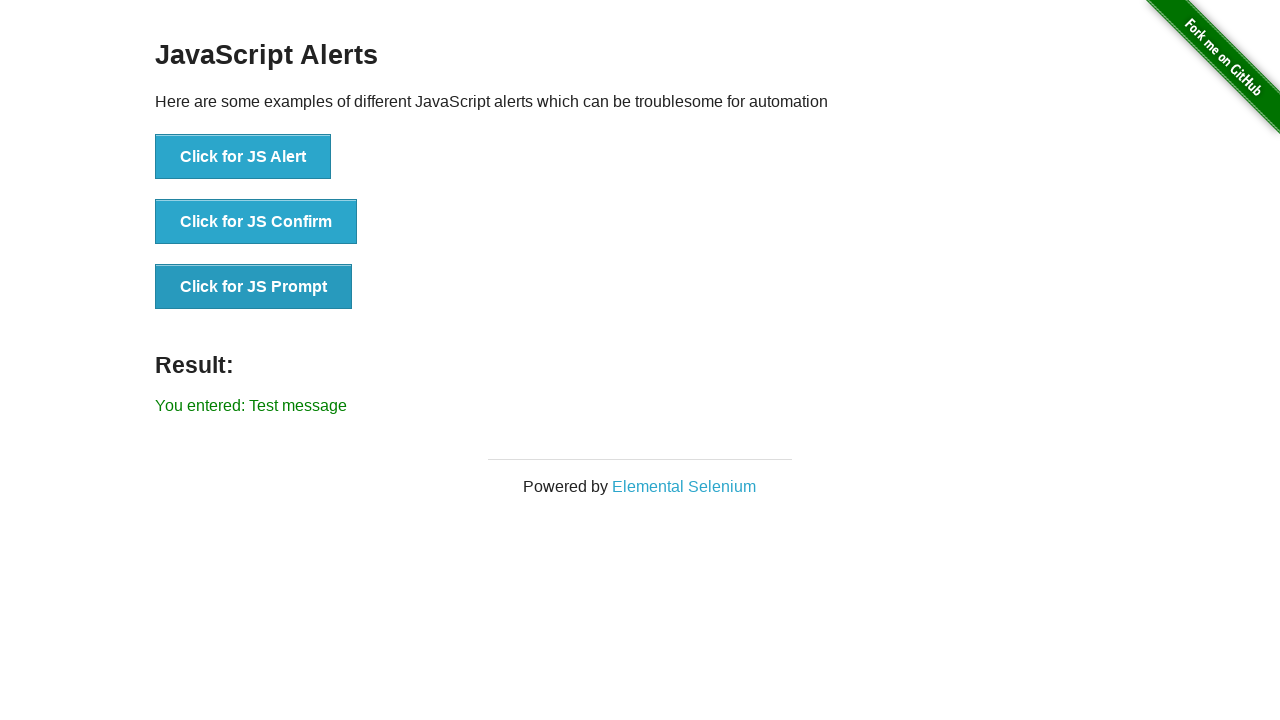

Prompt dialog result displayed on page
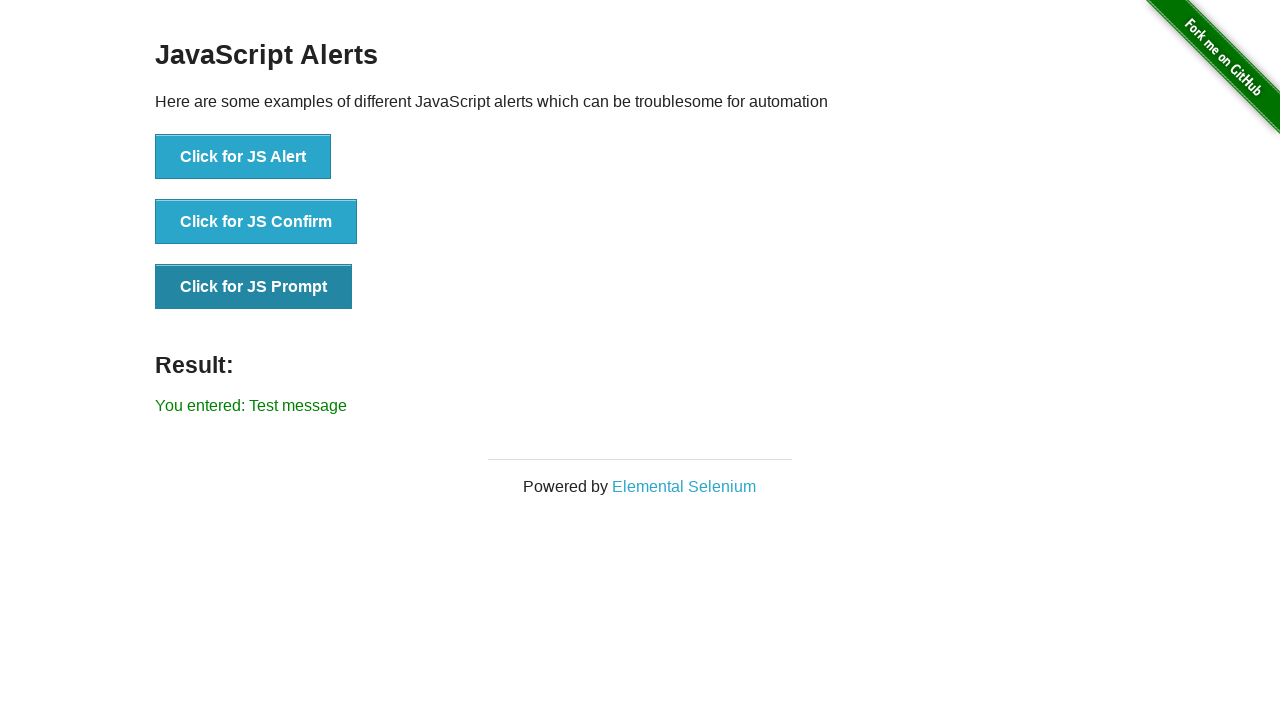

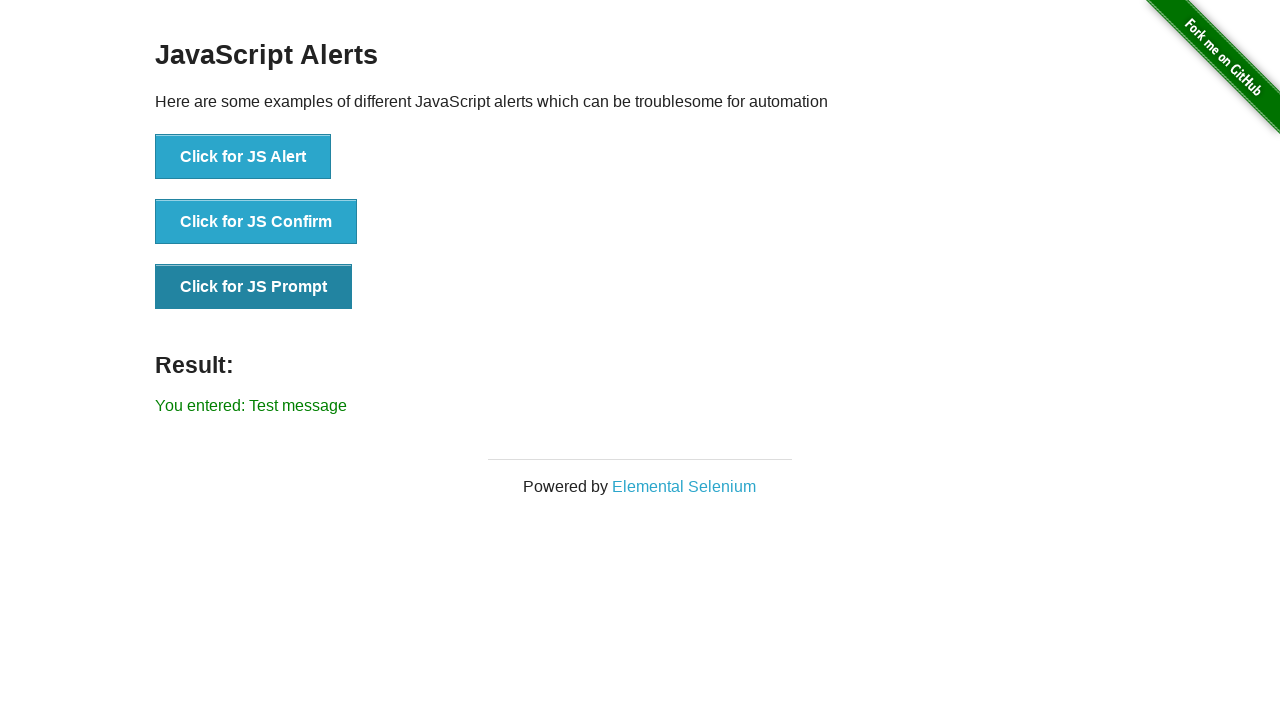